Tests drag and drop functionality on a sortable grid by moving the first item to the sixth position and back, verifying the item positions after each move.

Starting URL: https://demoqa.com/sortable

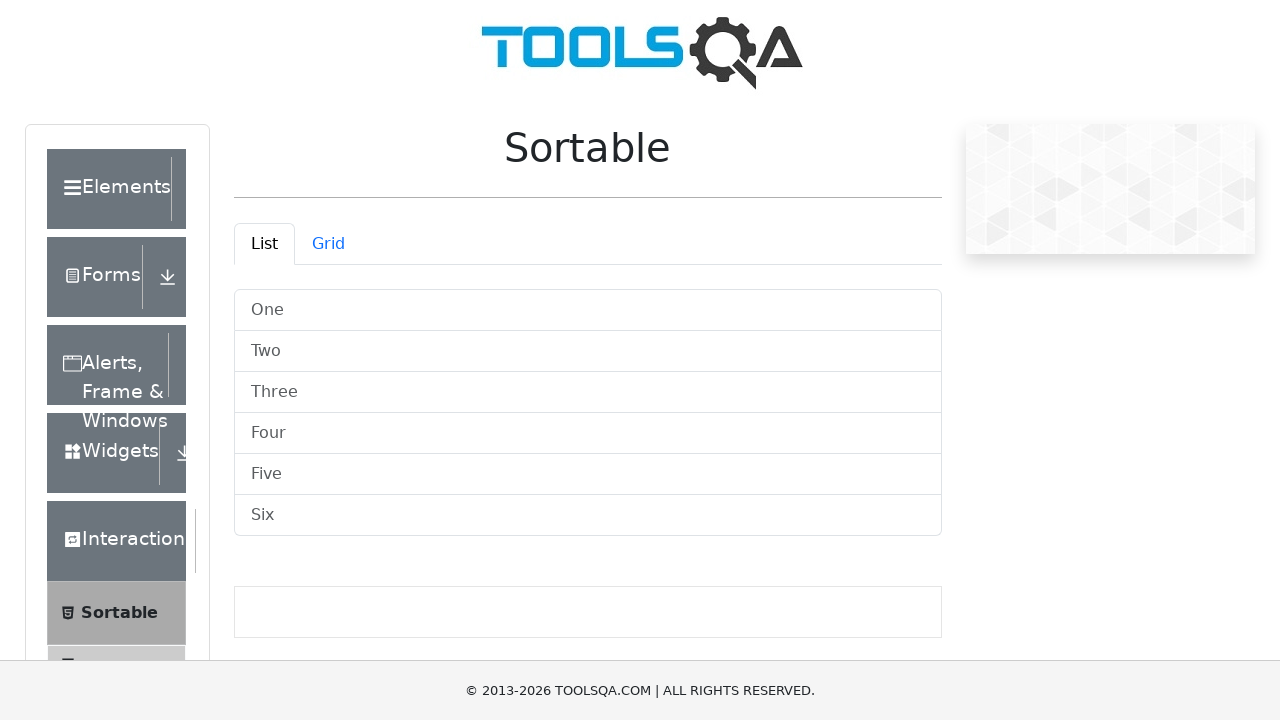

Clicked Grid tab to switch to grid view at (328, 244) on #demo-tab-grid
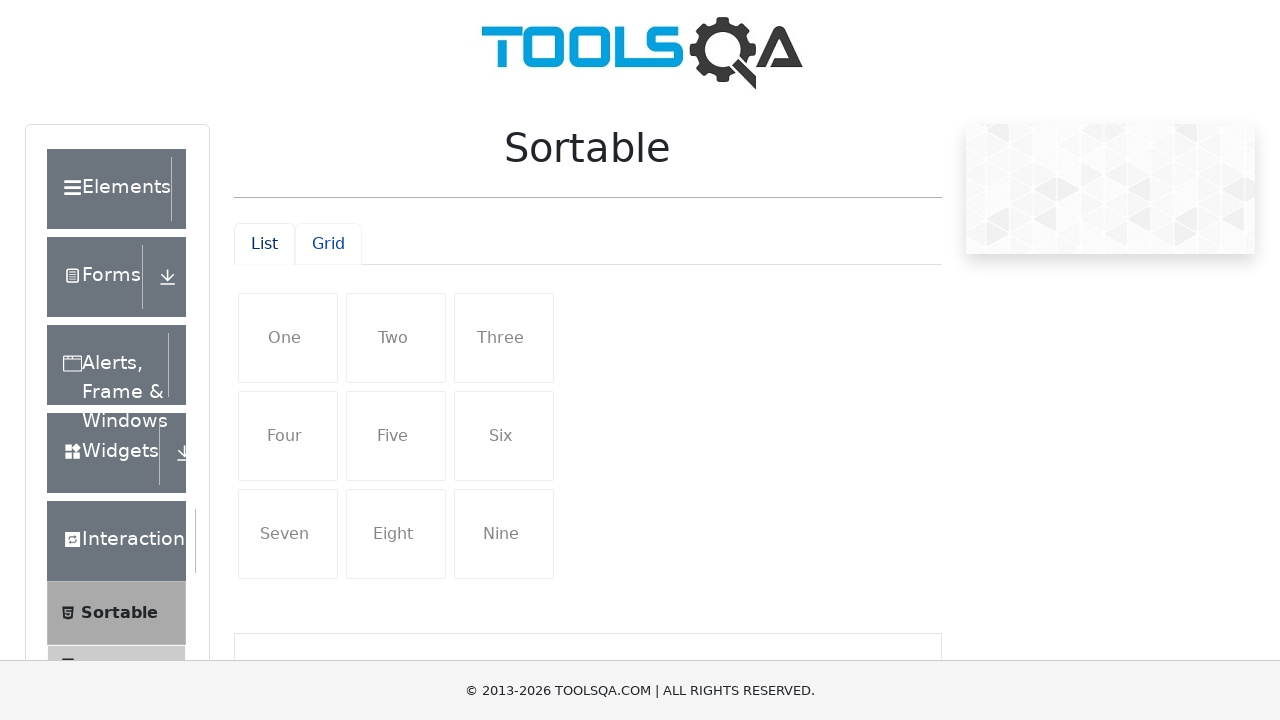

Grid items loaded and became visible
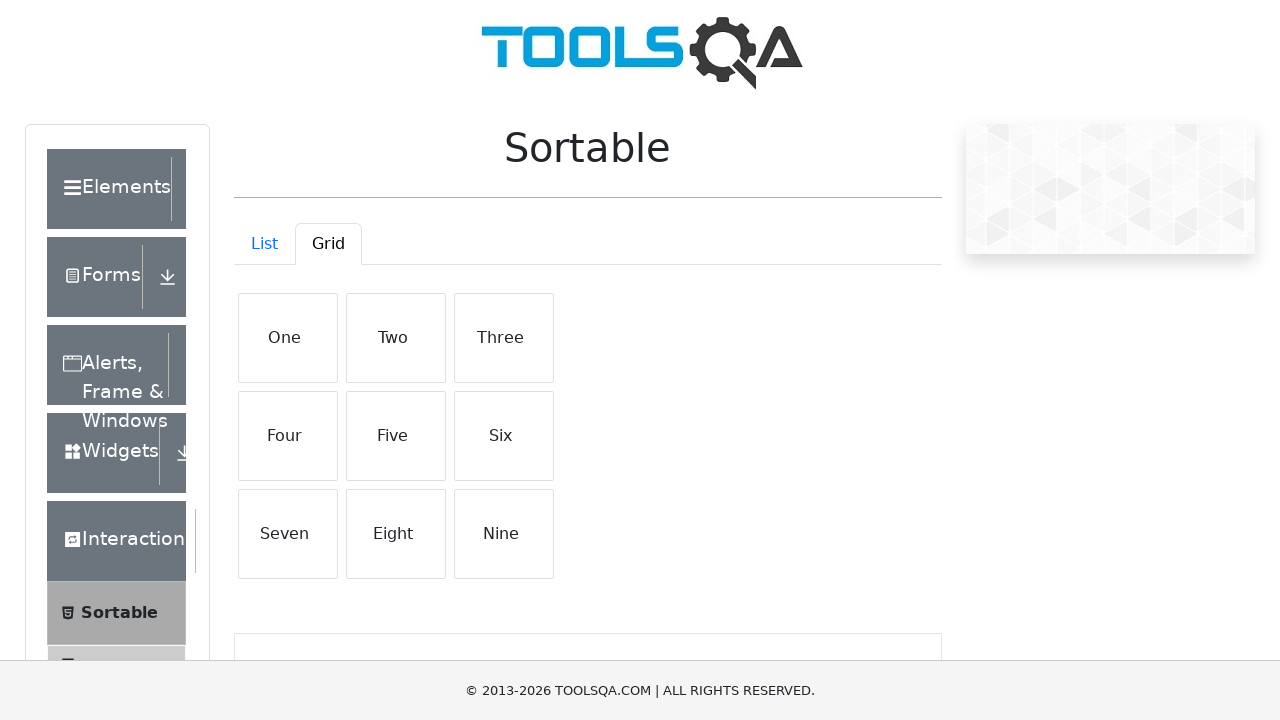

Located all grid items for drag and drop operations
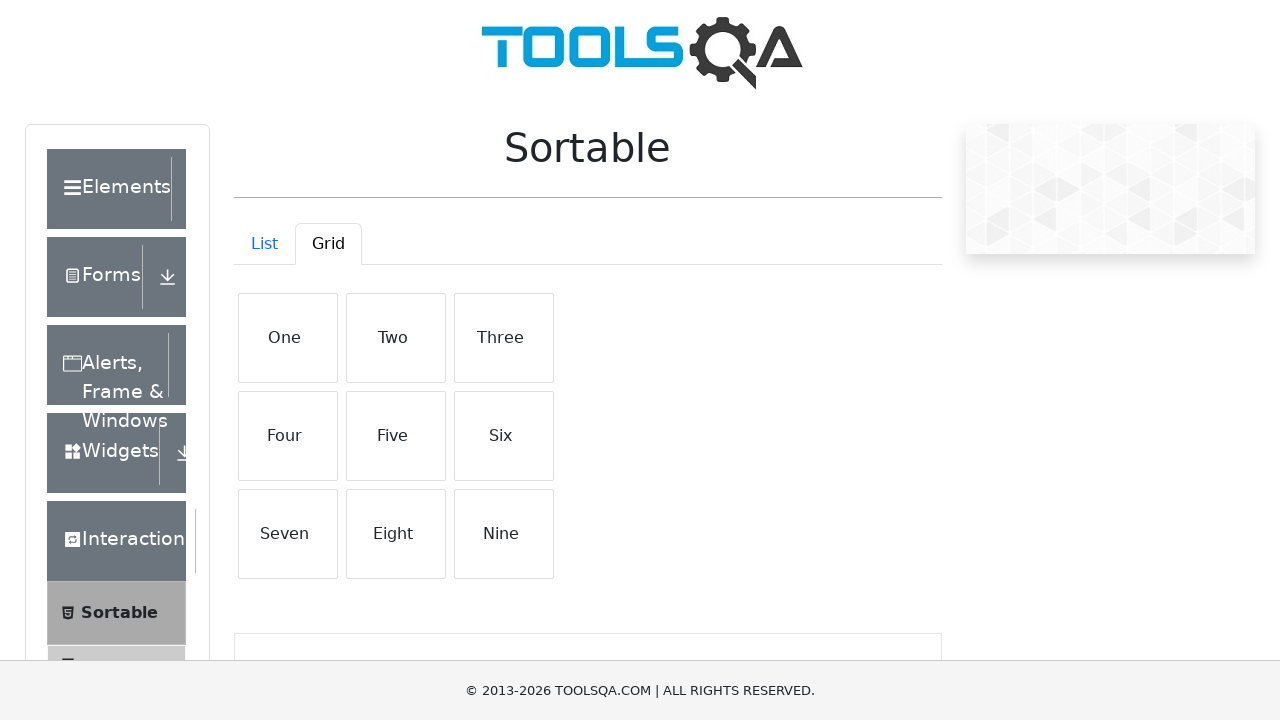

Dragged first grid item to sixth position at (504, 436)
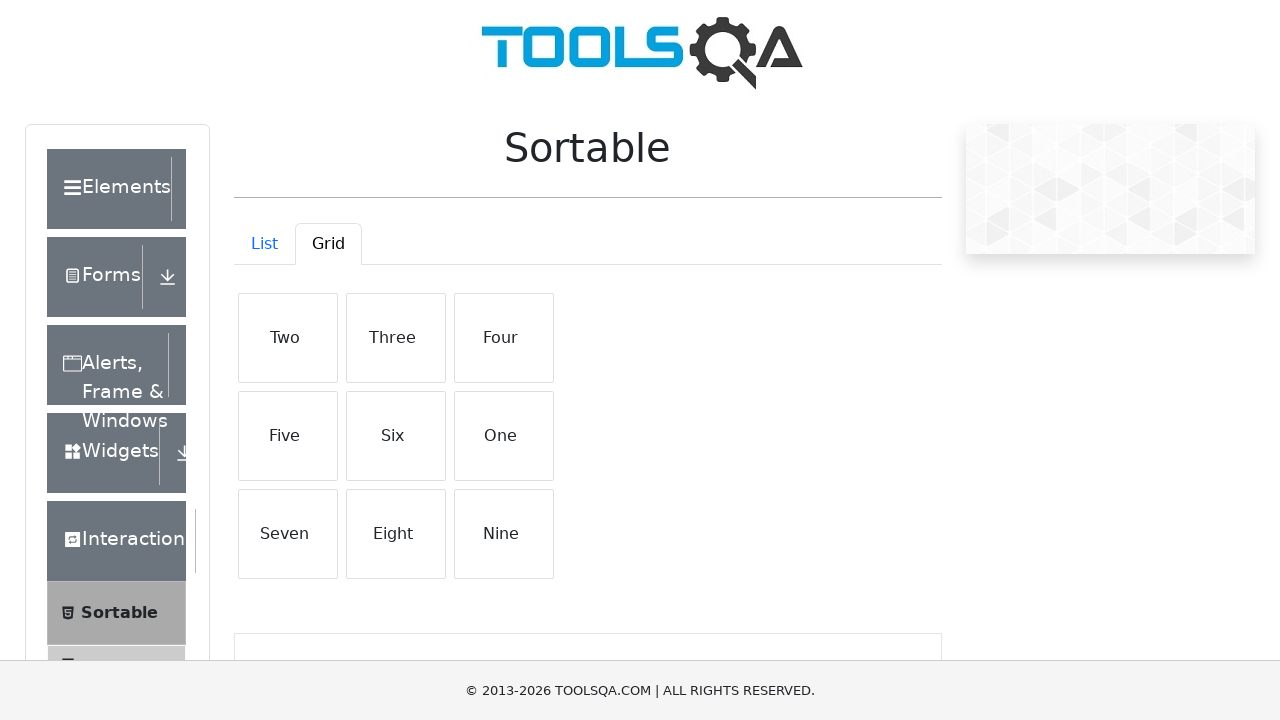

Waited 500ms for DOM to update after first drag
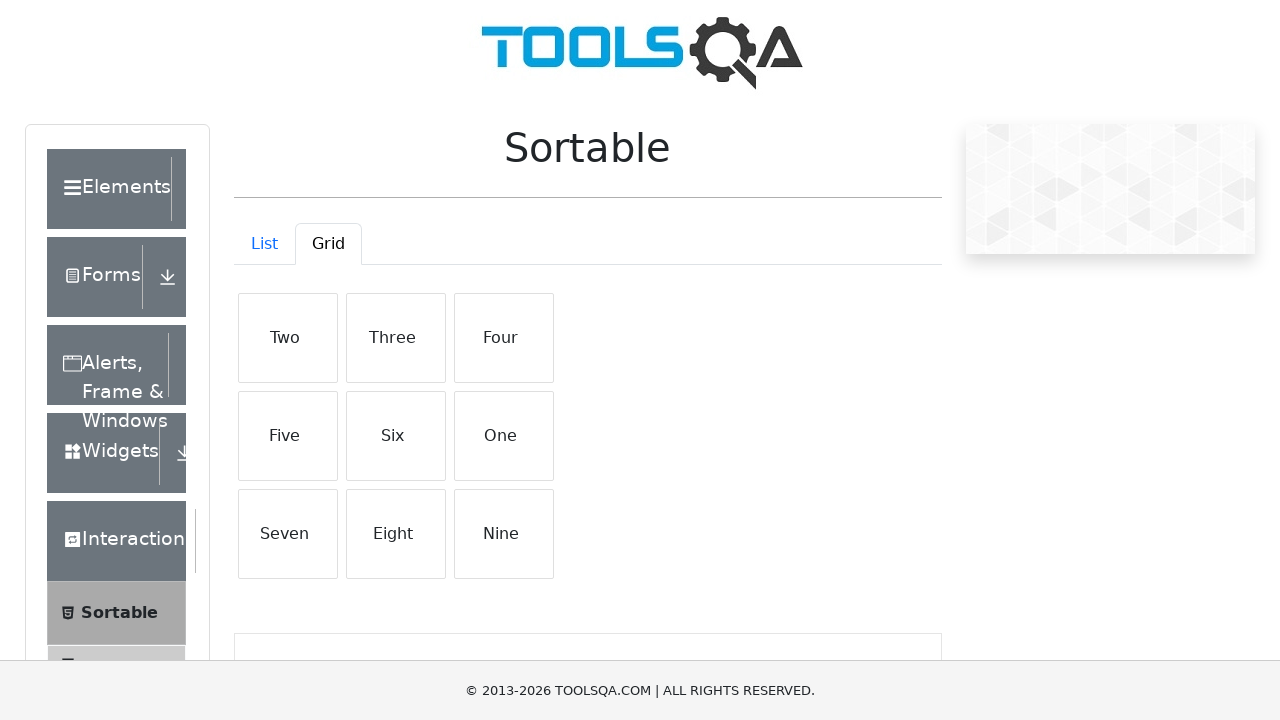

Verified that 'One' is now at position 5 (sixth position)
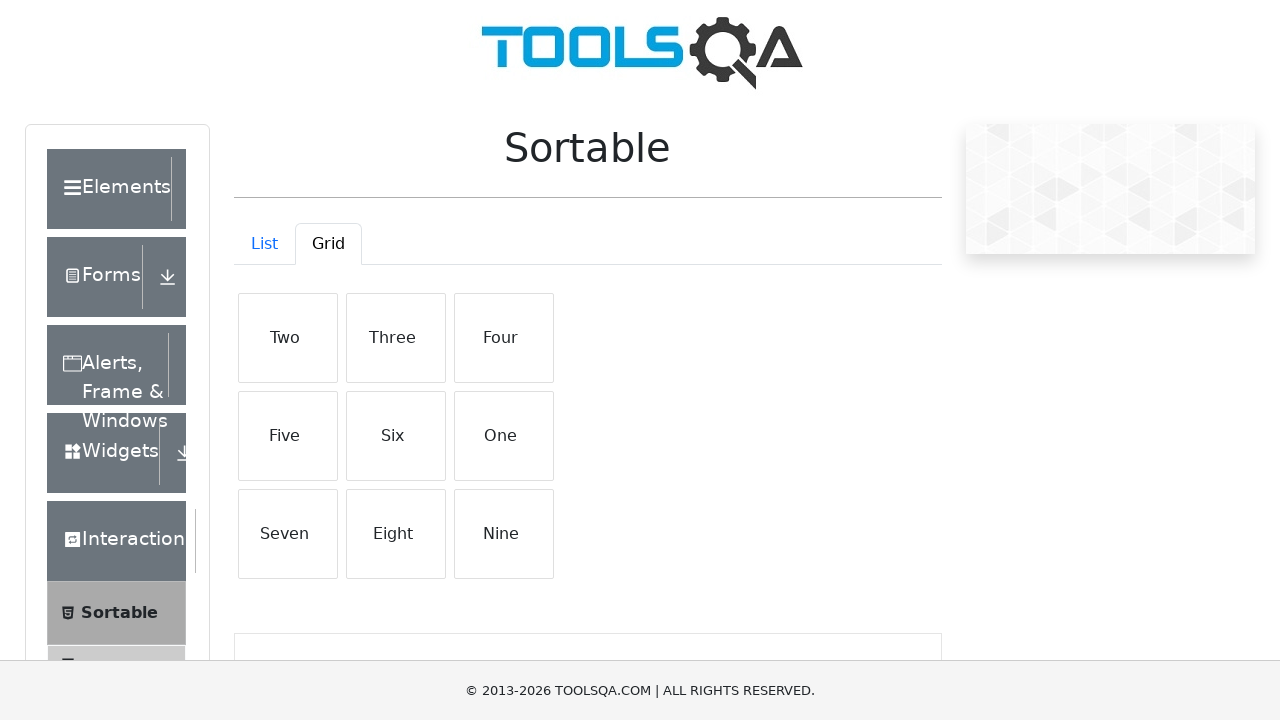

Dragged item from sixth position back to first position at (288, 338)
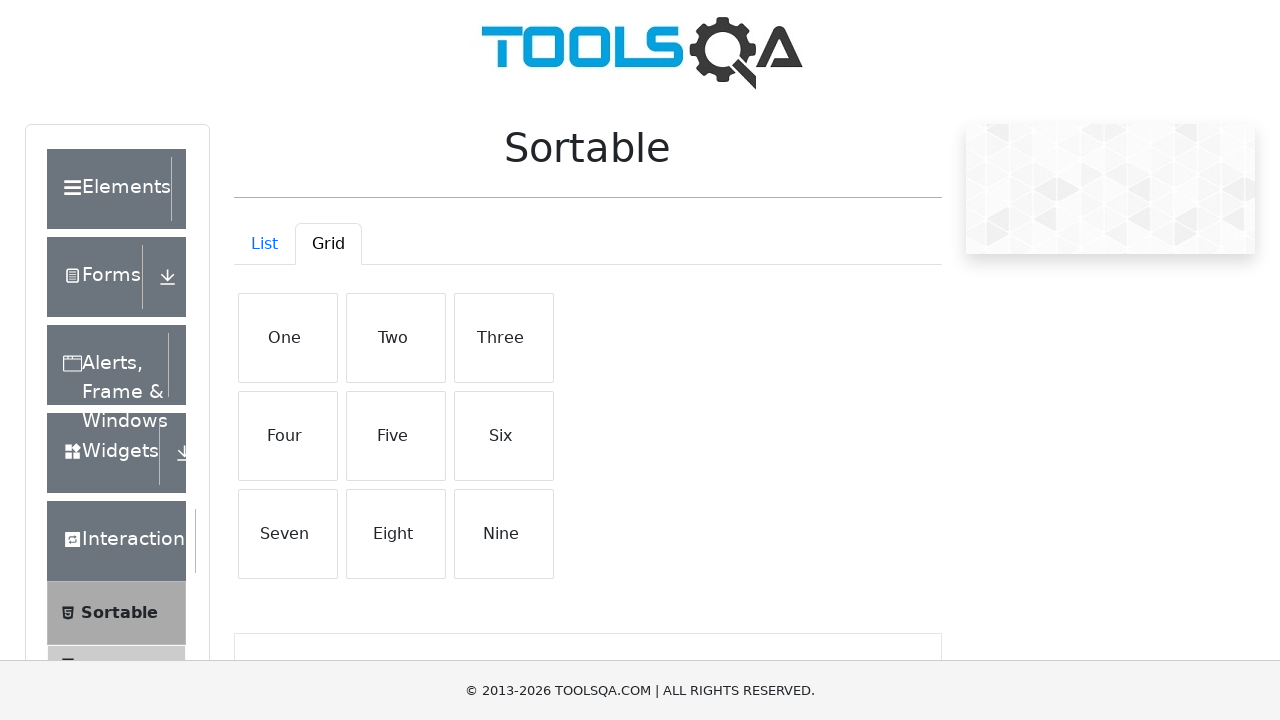

Waited 500ms for DOM to update after second drag
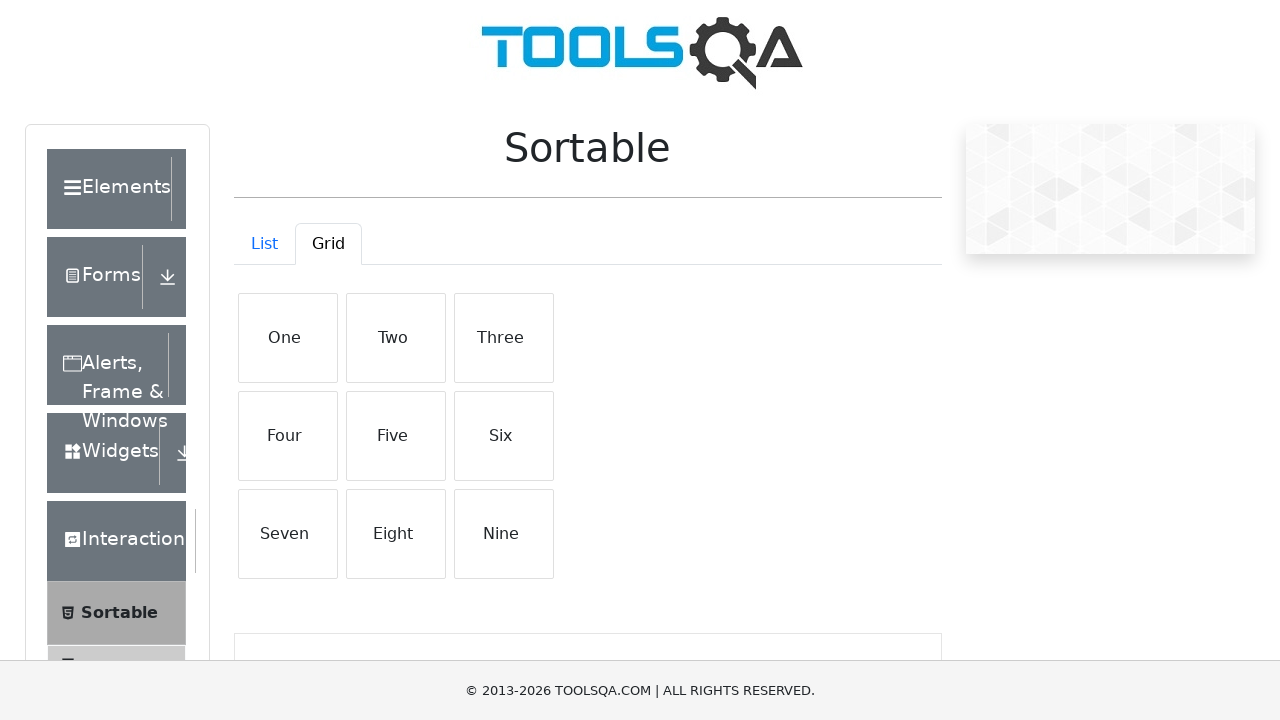

Verified that 'One' is back at position 0 (first position)
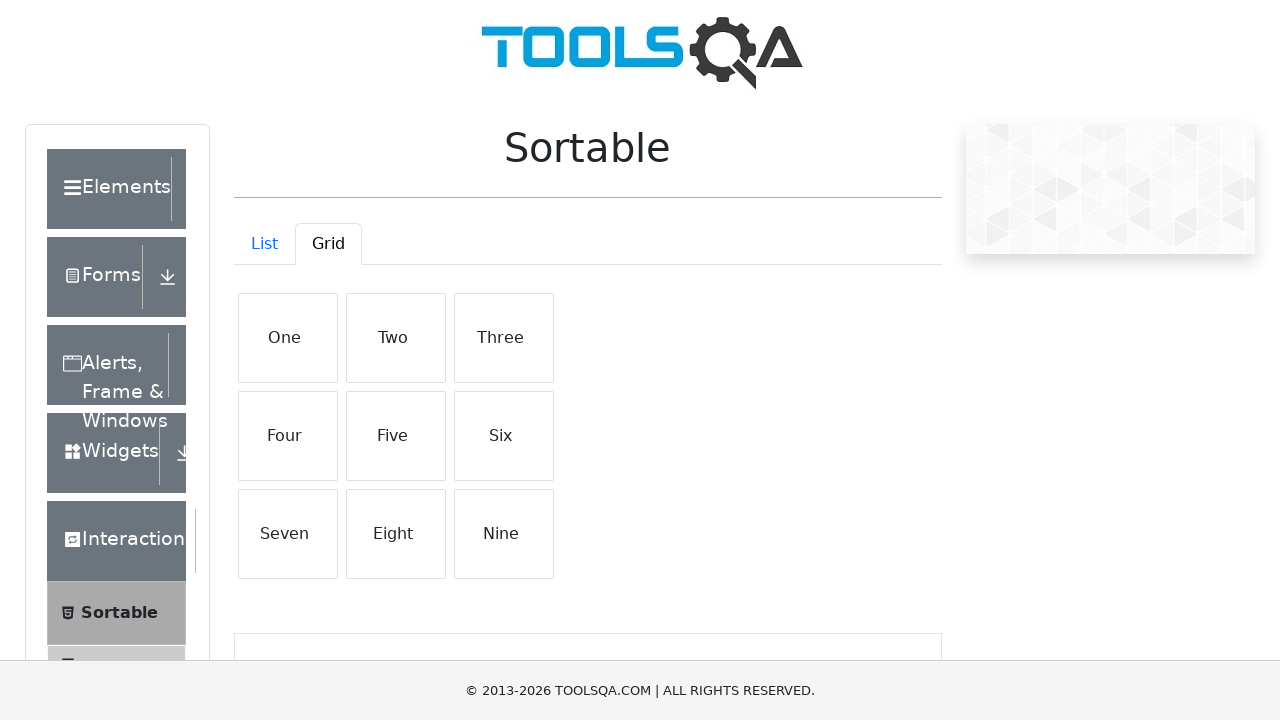

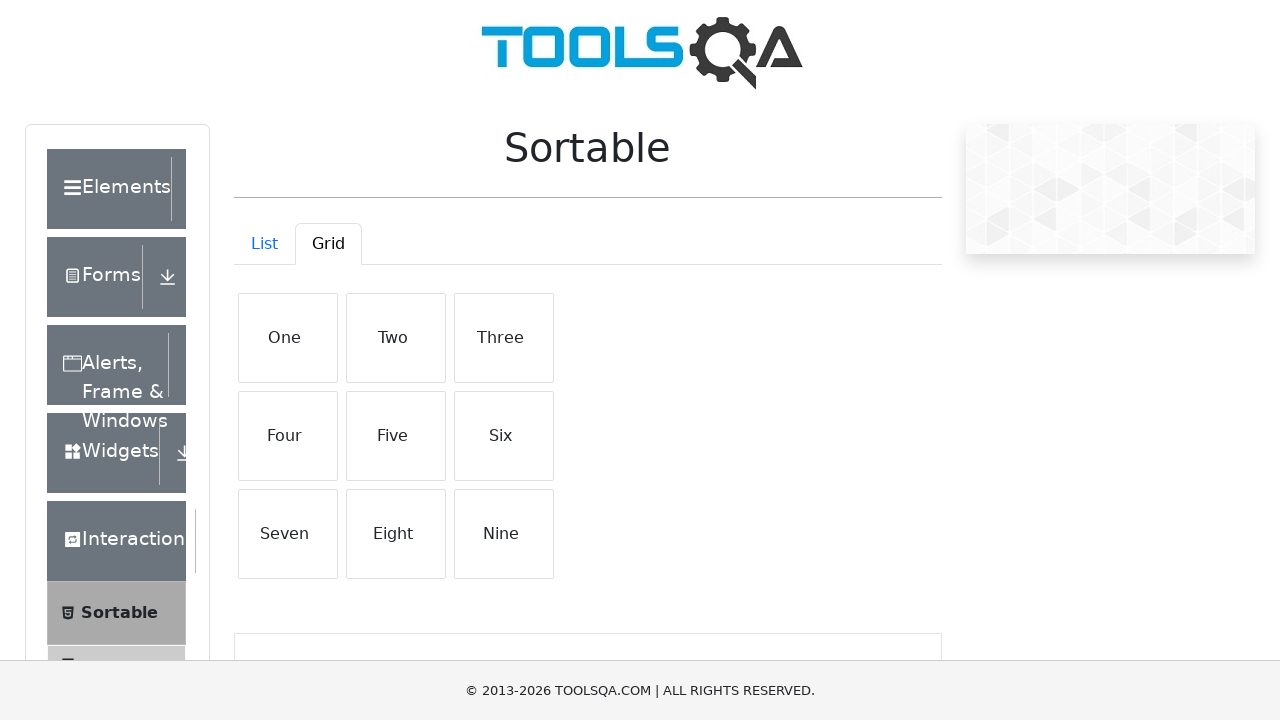